Tests a jQuery UI custom dropdown by clicking to open it, selecting an item with value "19", and verifying the selection is displayed correctly

Starting URL: https://jqueryui.com/resources/demos/selectmenu/default.html

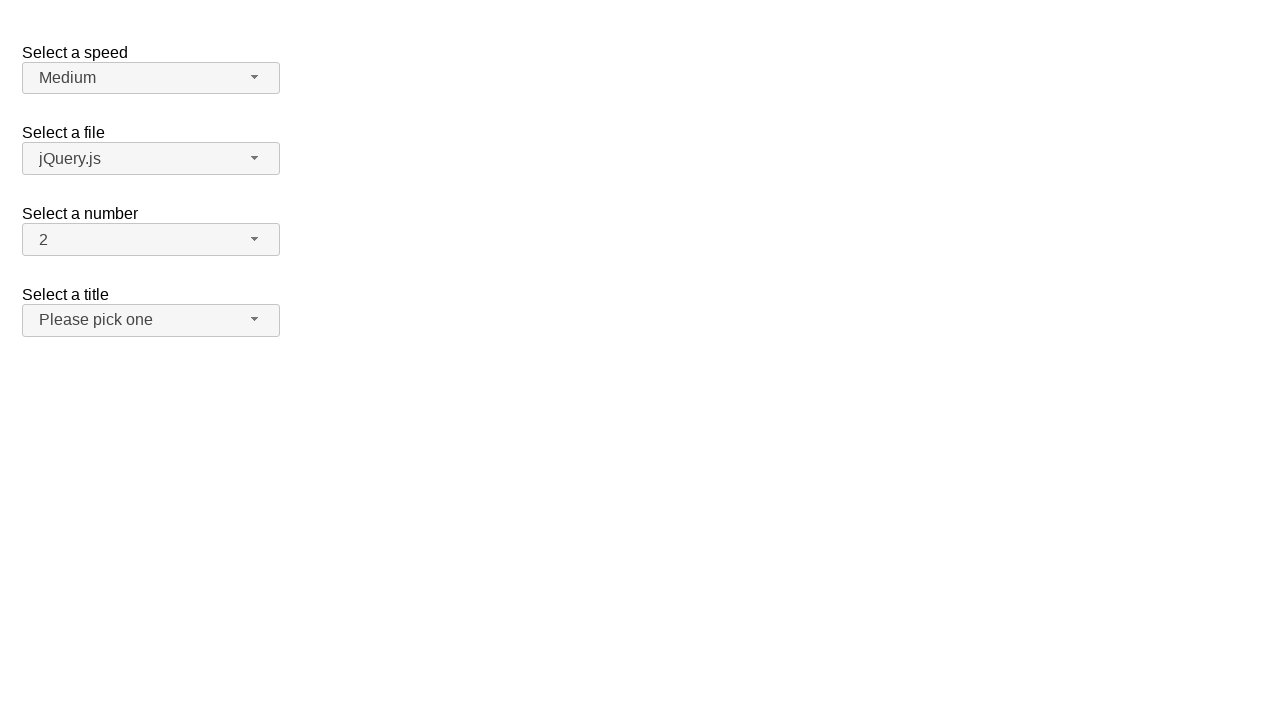

Clicked on the jQuery UI dropdown button to open it at (151, 240) on span#number-button
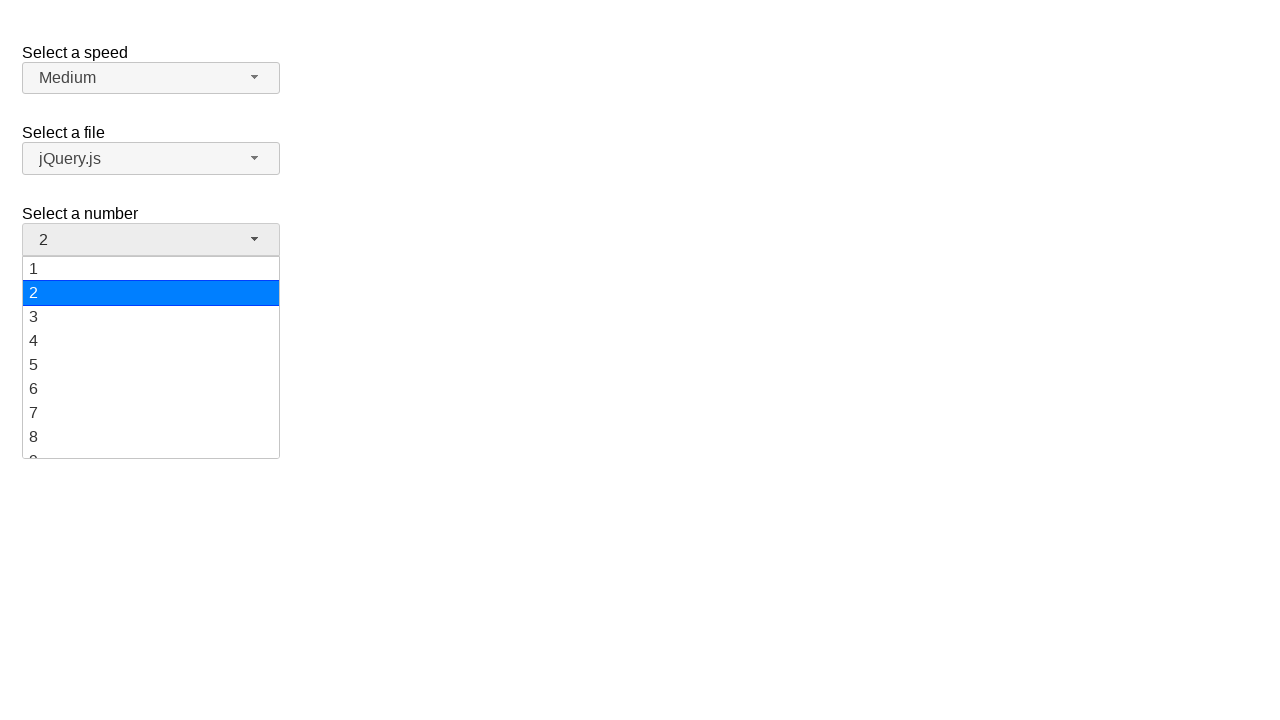

Dropdown menu items loaded and became visible
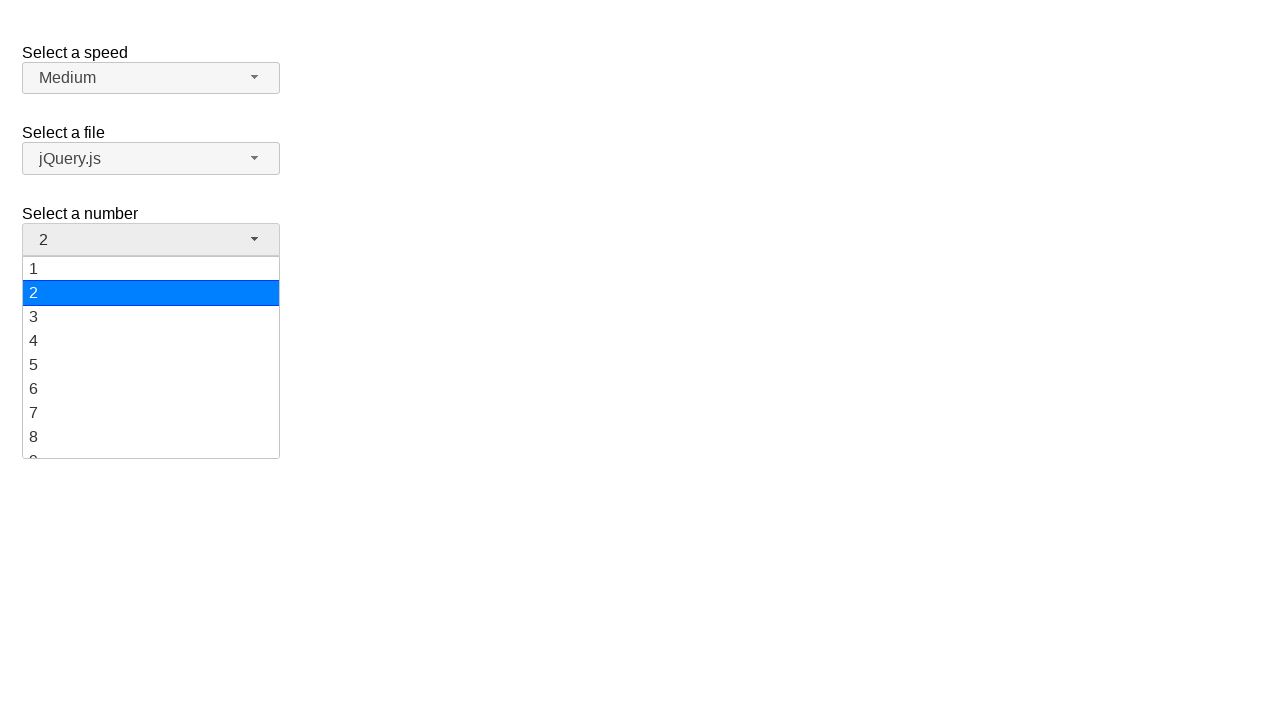

Selected item with value '19' from the dropdown menu at (151, 445) on ul#number-menu div:text('19')
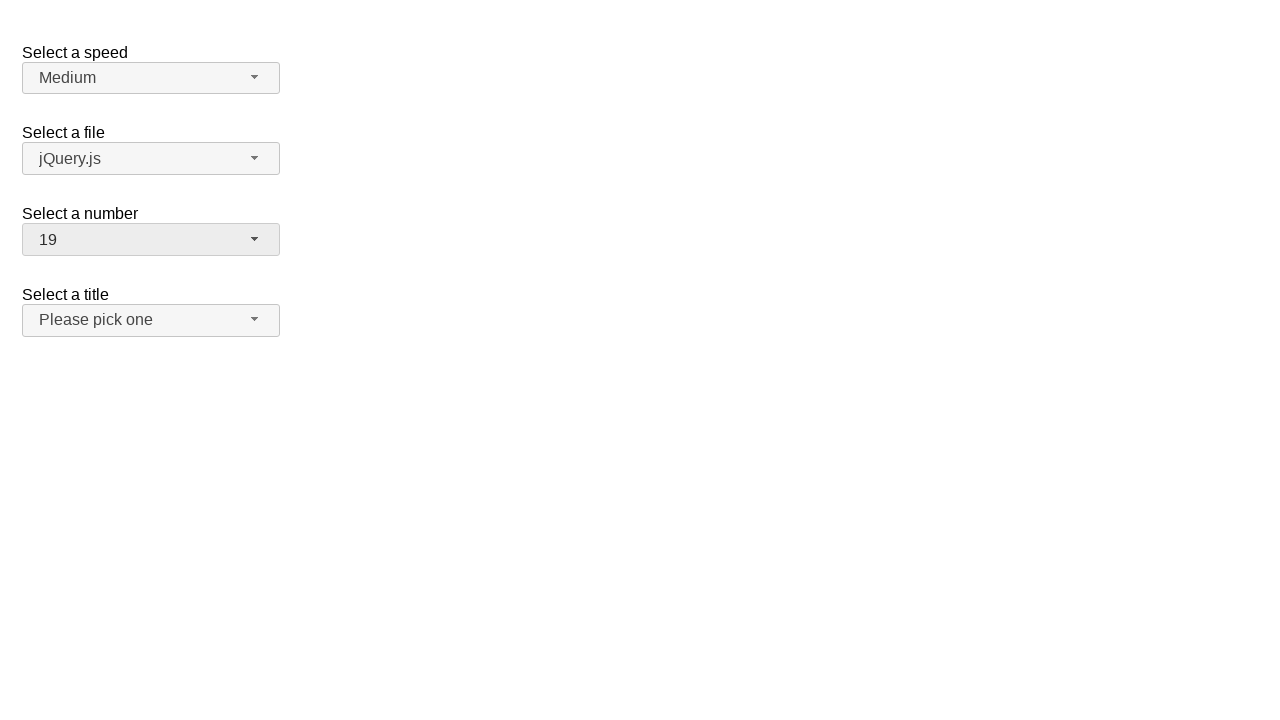

Verified that '19' is displayed as the selected value in the dropdown
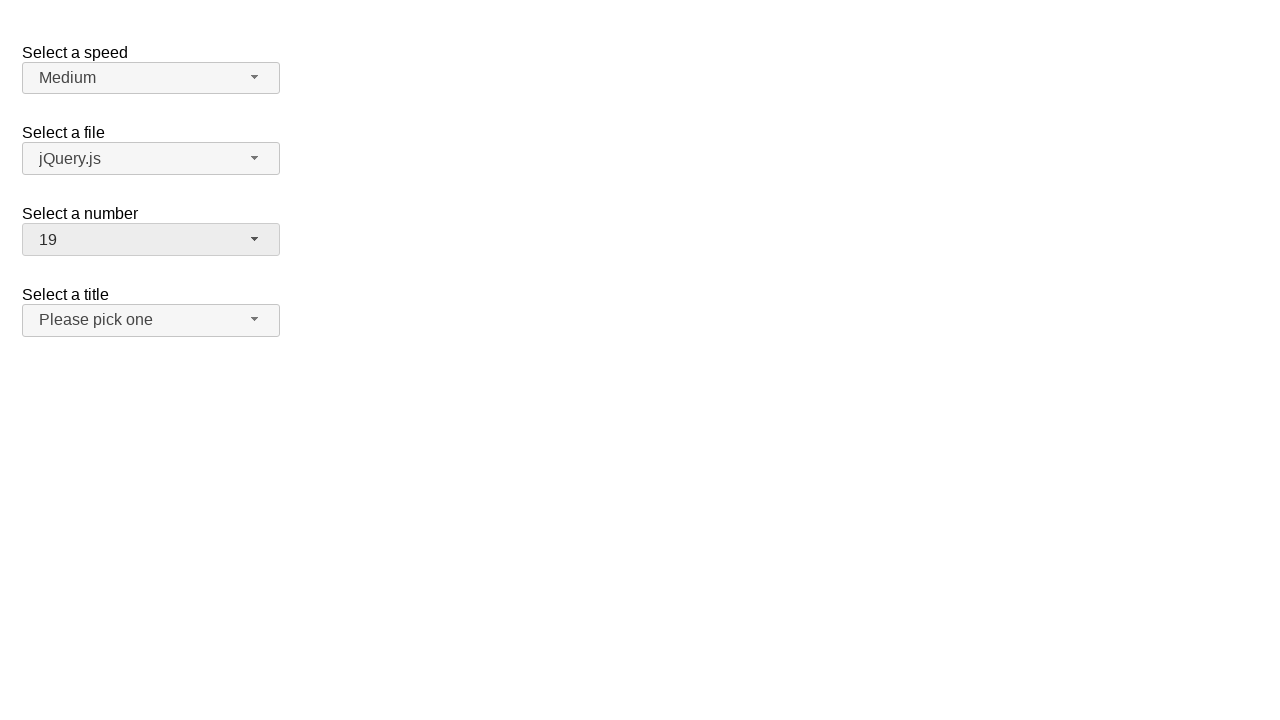

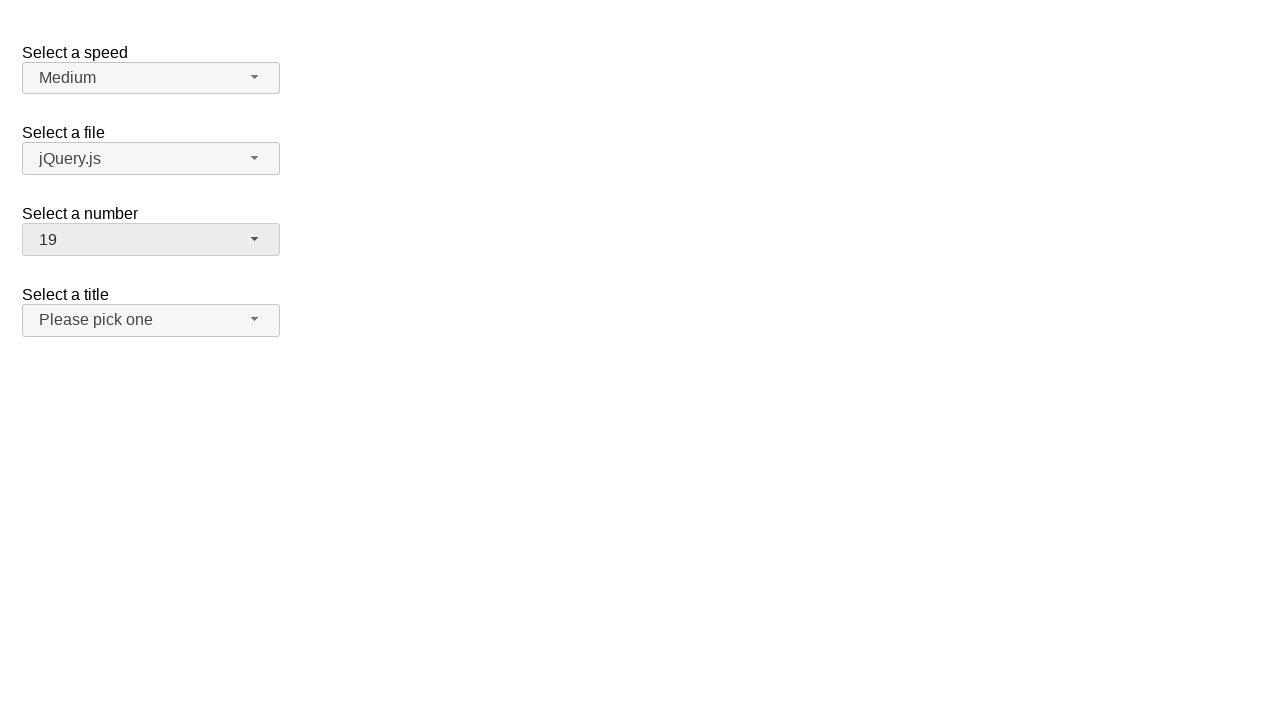